Tests checkbox interaction on W3Schools tryit page by switching to the result iframe and clicking a checkbox to verify it can be selected

Starting URL: https://www.w3schools.com/tags/tryit.asp?filename=tryhtml5_input_type_checkbox

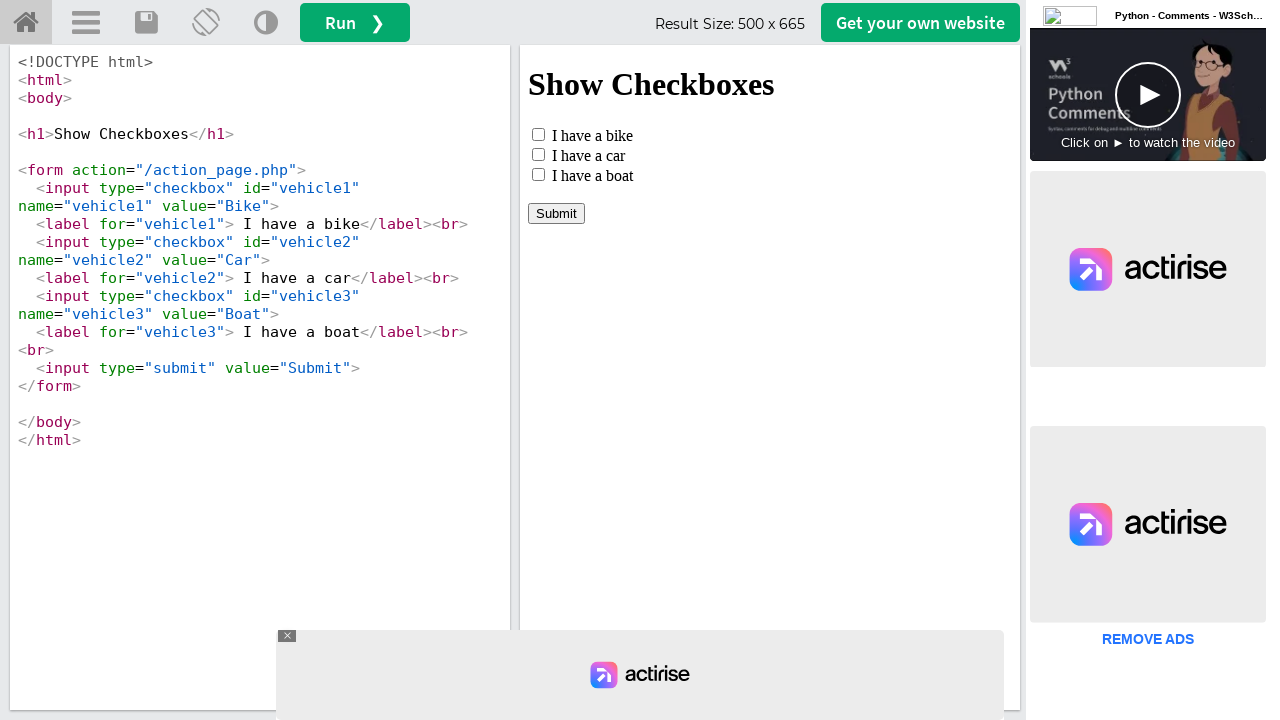

Located the result iframe (#iframeResult)
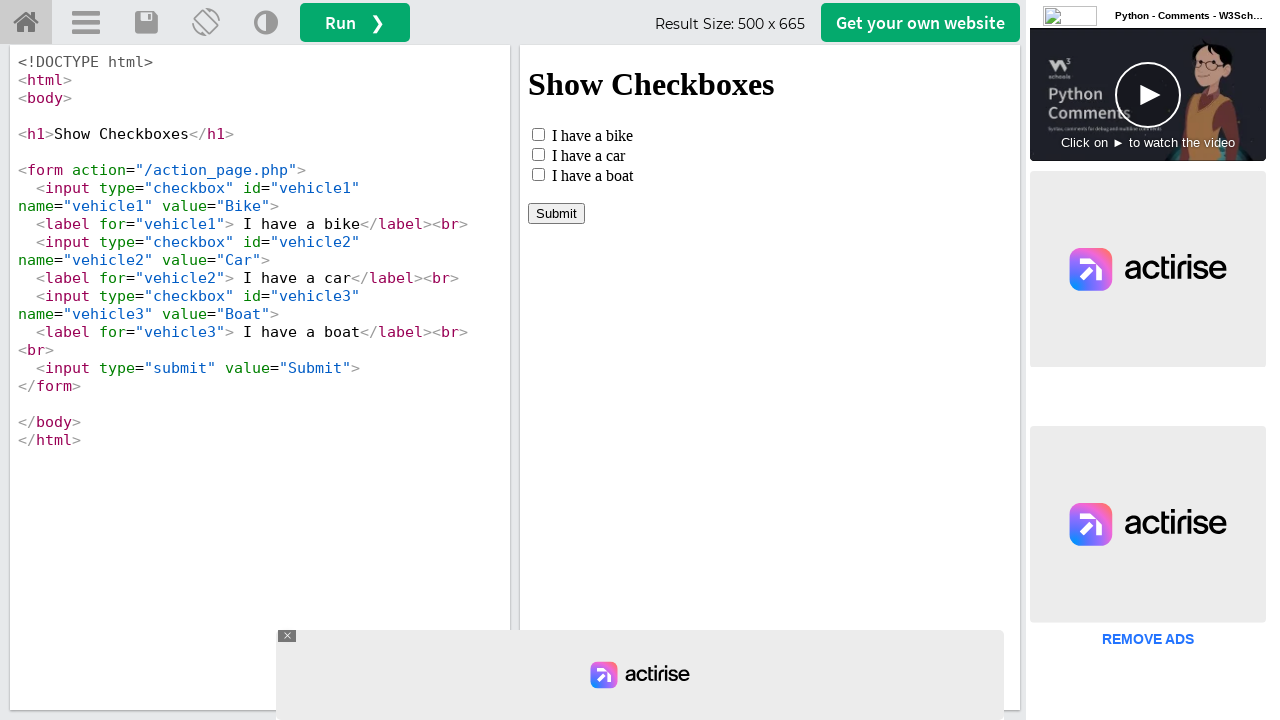

Waited for checkbox with name 'vehicle1' to be visible in iframe
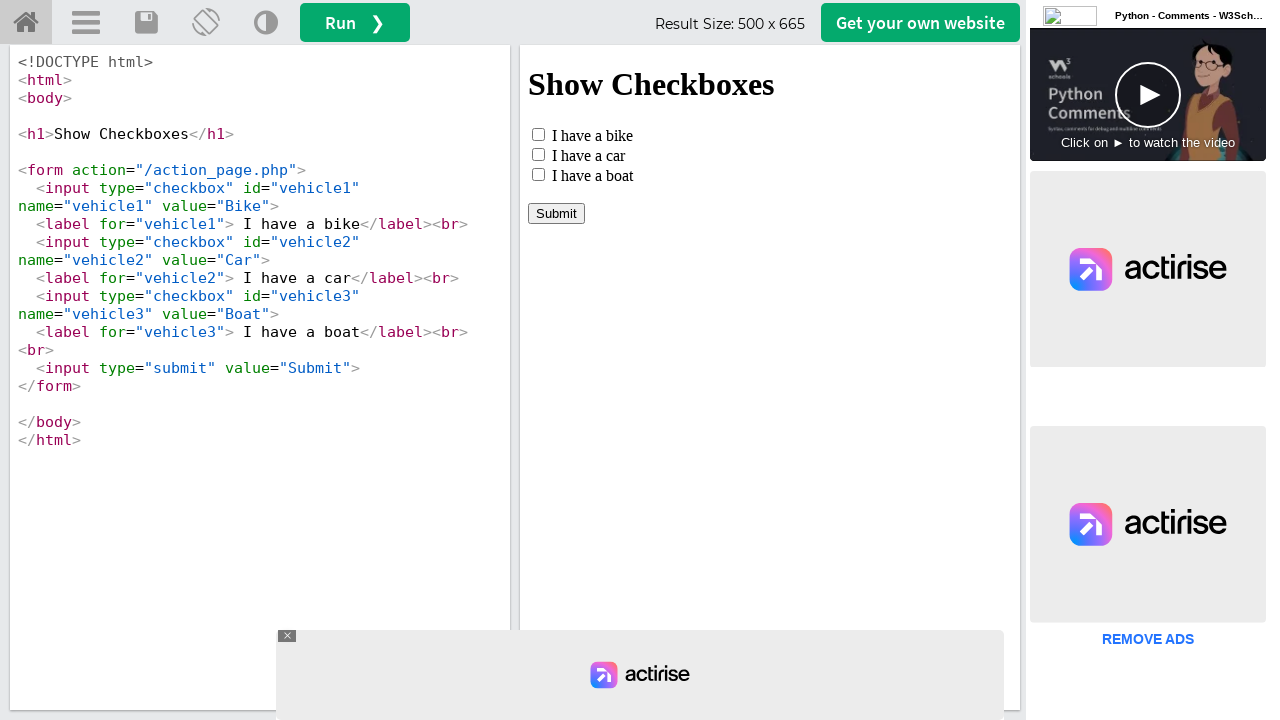

Clicked the checkbox to select it at (538, 134) on #iframeResult >> internal:control=enter-frame >> input[name='vehicle1']
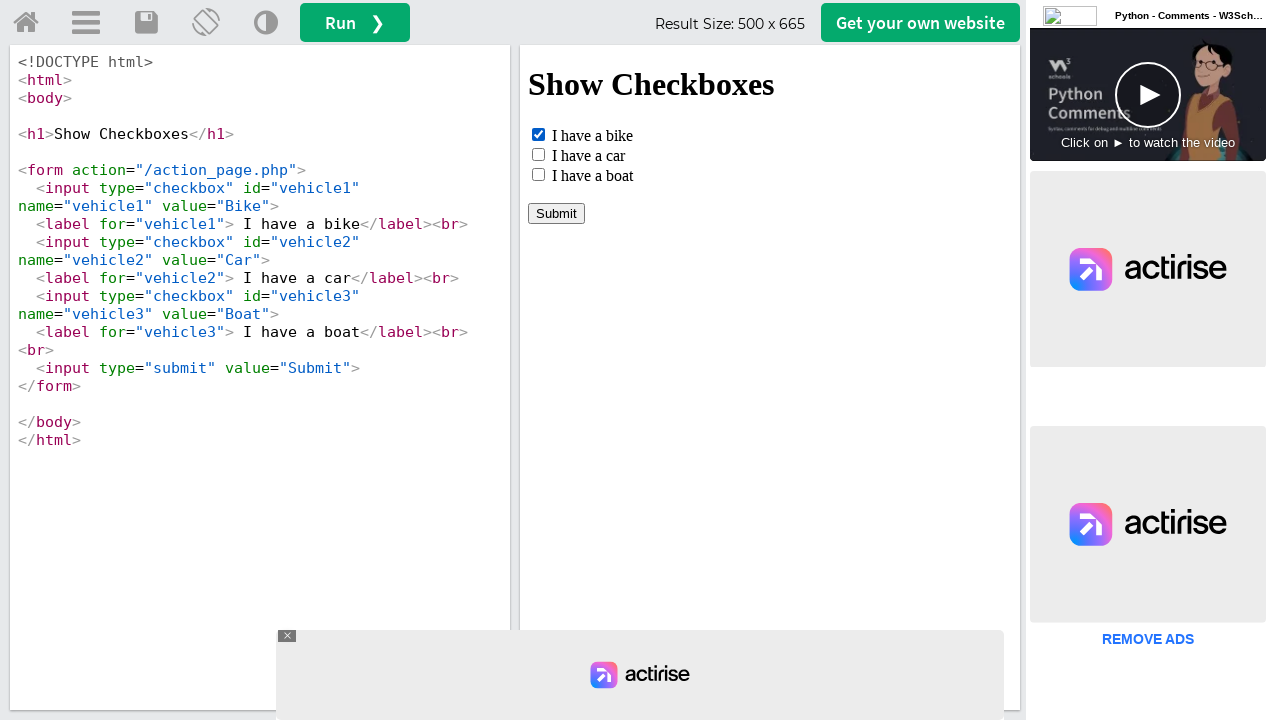

Verified that the checkbox is now selected
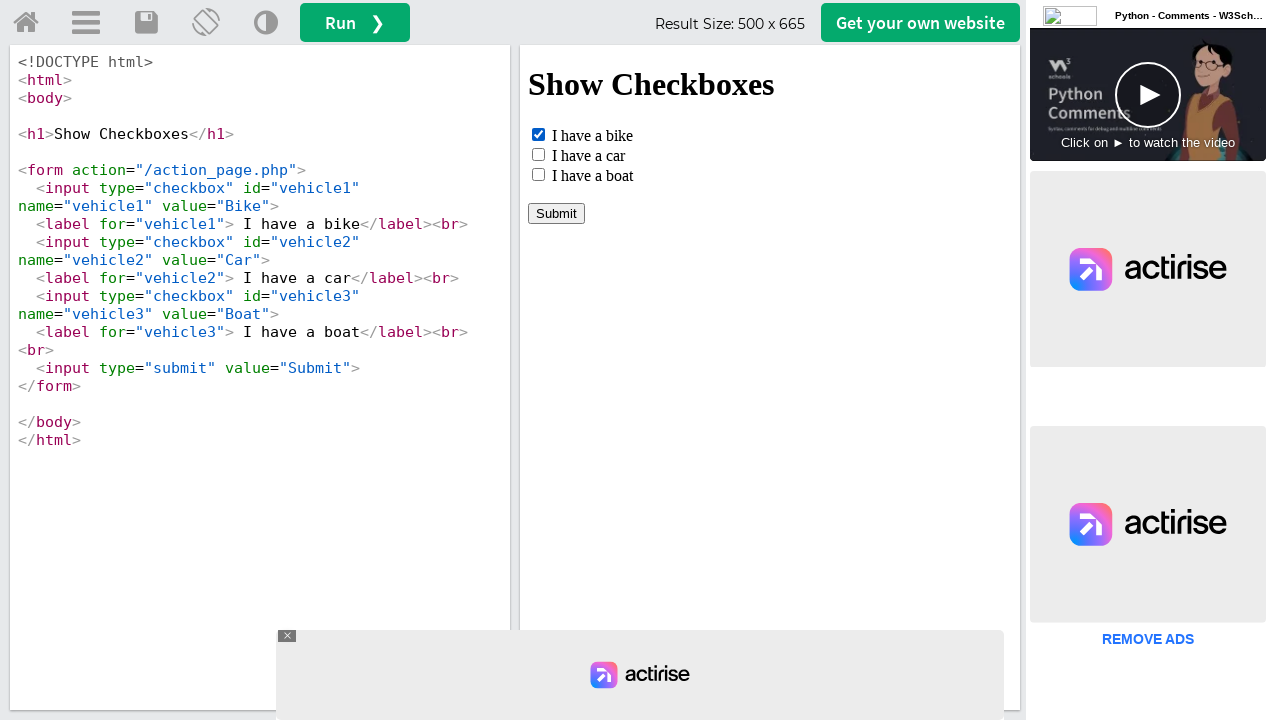

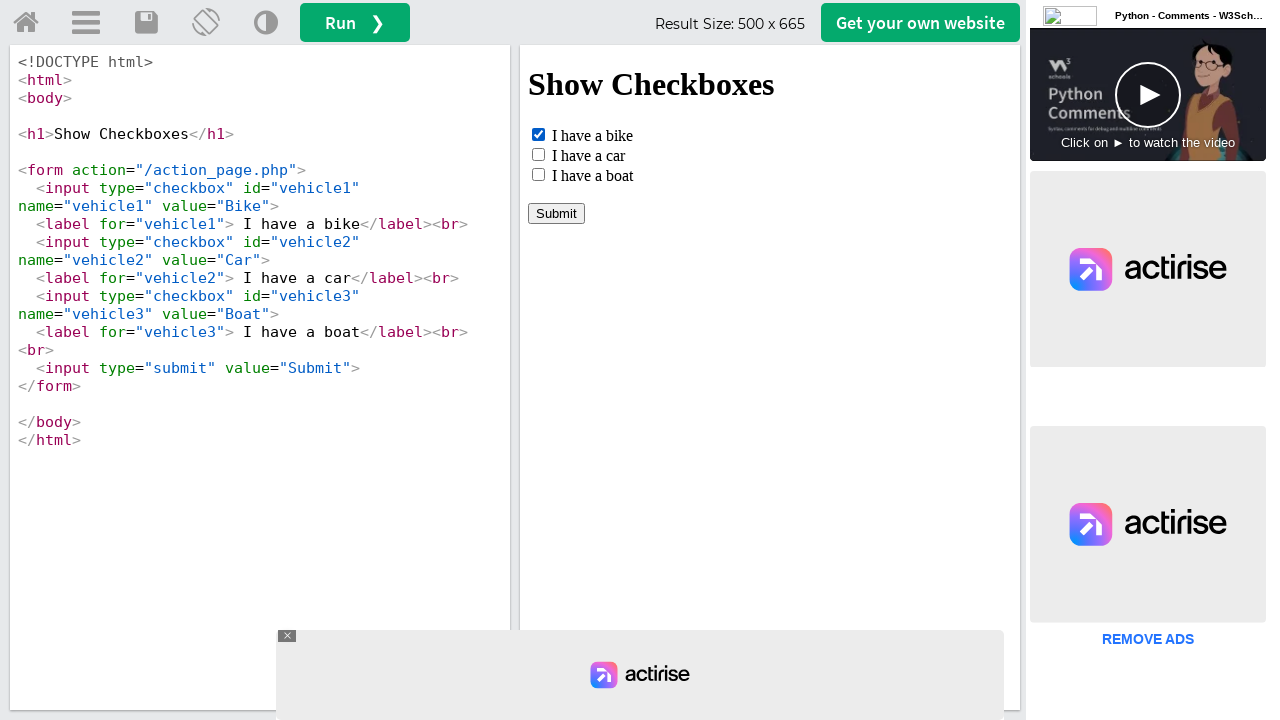